Tests marking all todo items as completed using the toggle all checkbox

Starting URL: https://demo.playwright.dev/todomvc

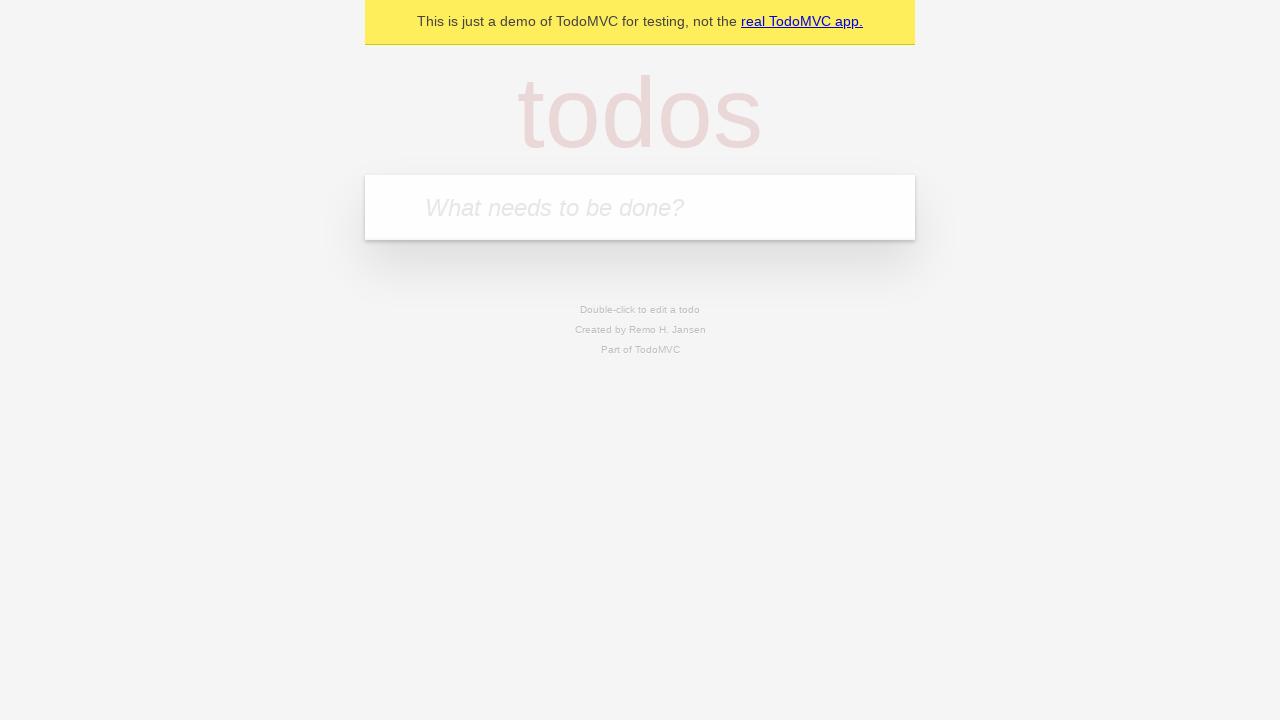

Filled todo input with 'buy some cheese' on internal:attr=[placeholder="What needs to be done?"i]
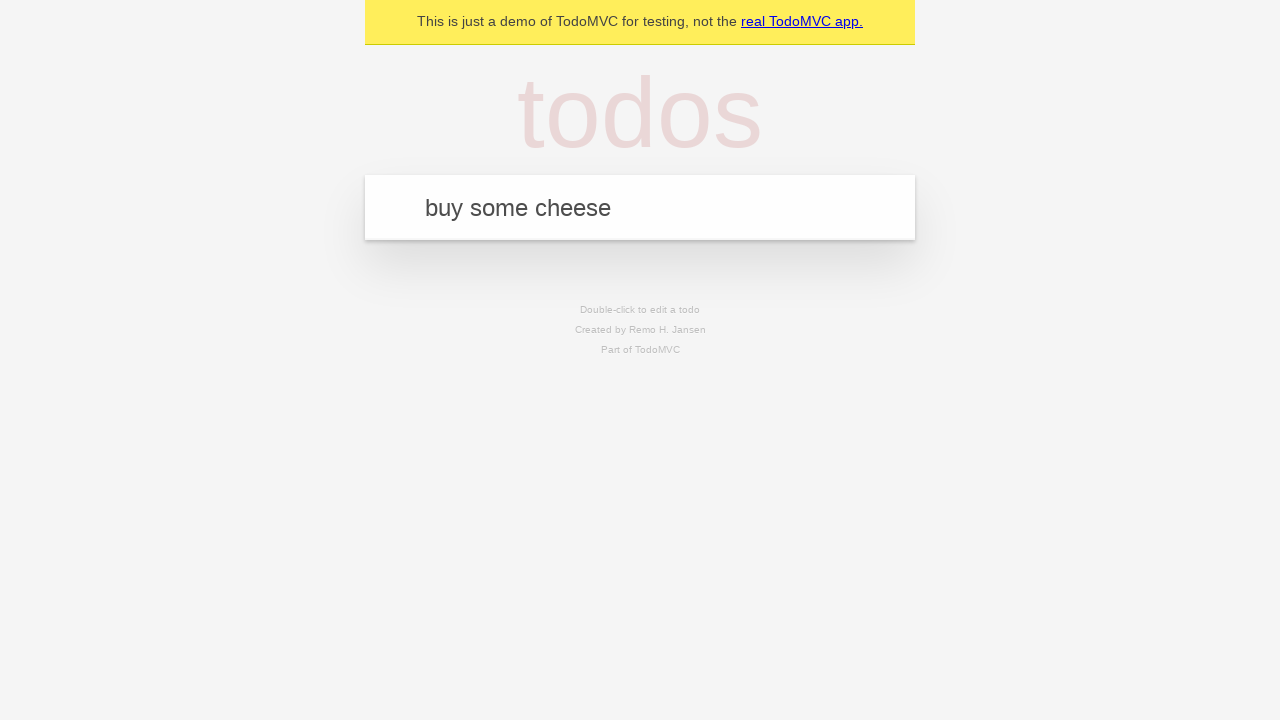

Pressed Enter to add first todo item on internal:attr=[placeholder="What needs to be done?"i]
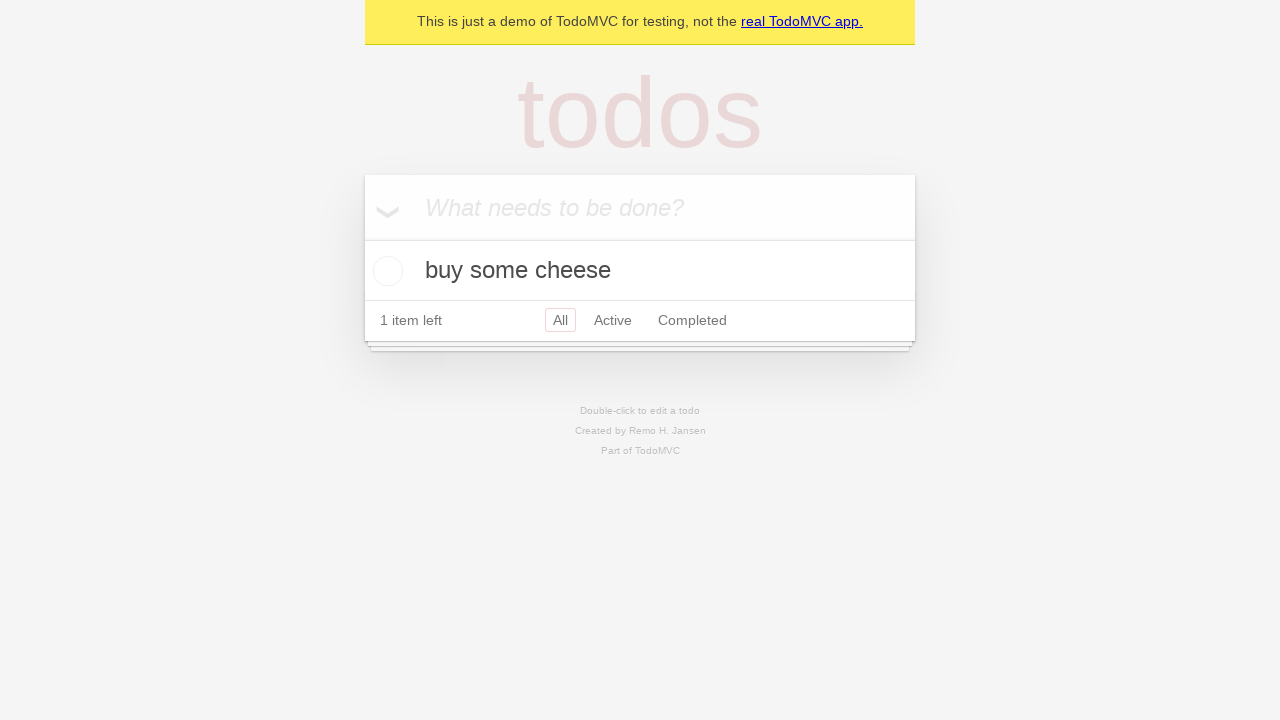

Filled todo input with 'feed the cat' on internal:attr=[placeholder="What needs to be done?"i]
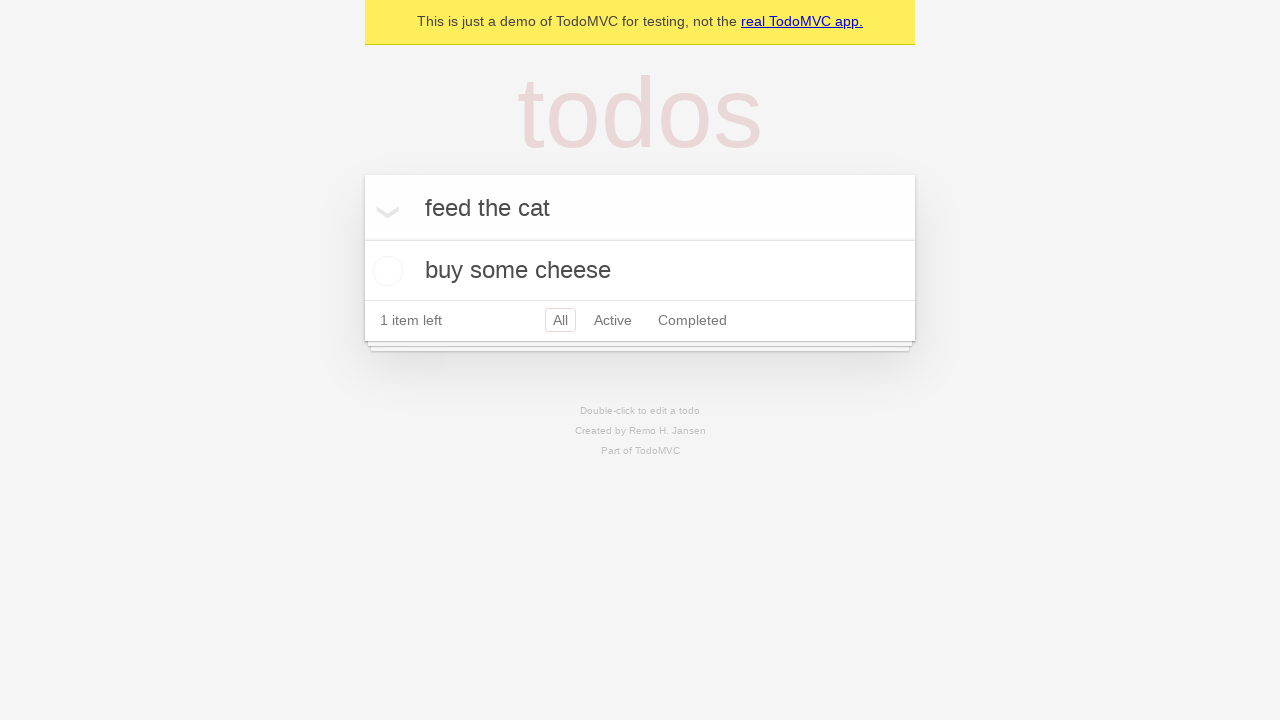

Pressed Enter to add second todo item on internal:attr=[placeholder="What needs to be done?"i]
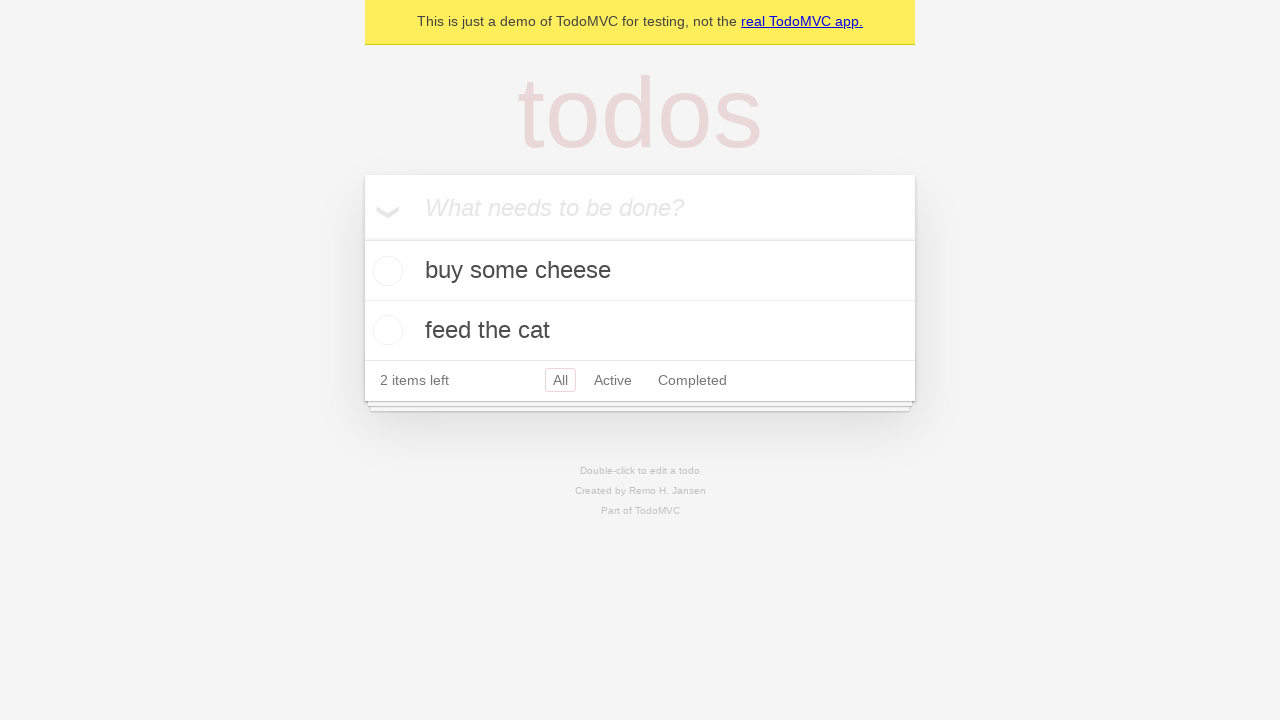

Filled todo input with 'book a doctors appointment' on internal:attr=[placeholder="What needs to be done?"i]
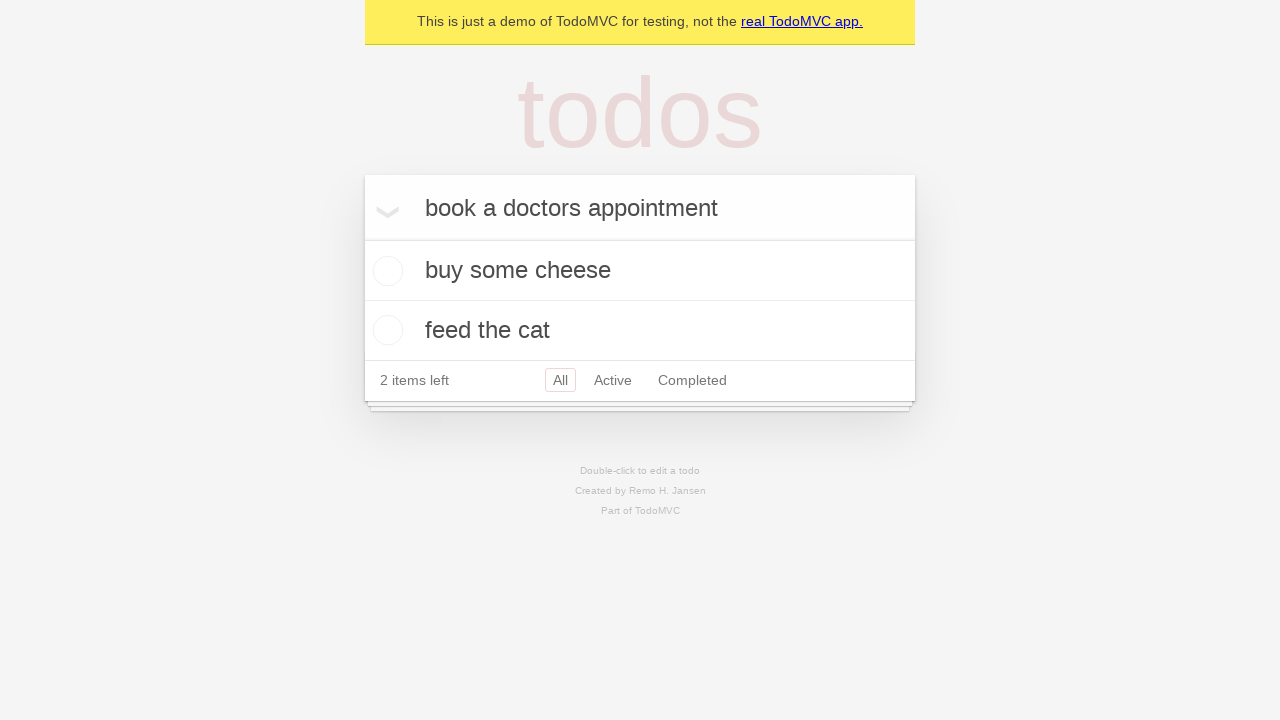

Pressed Enter to add third todo item on internal:attr=[placeholder="What needs to be done?"i]
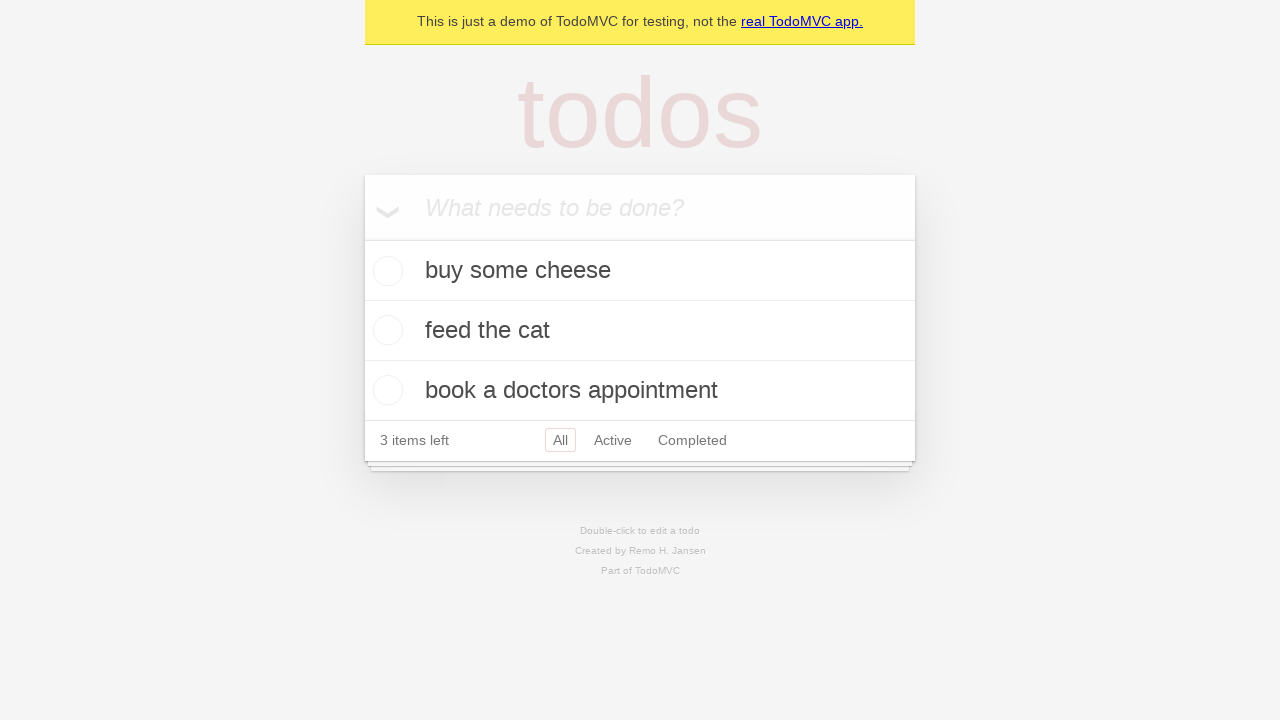

Waited for all 3 todo items to be added to the page
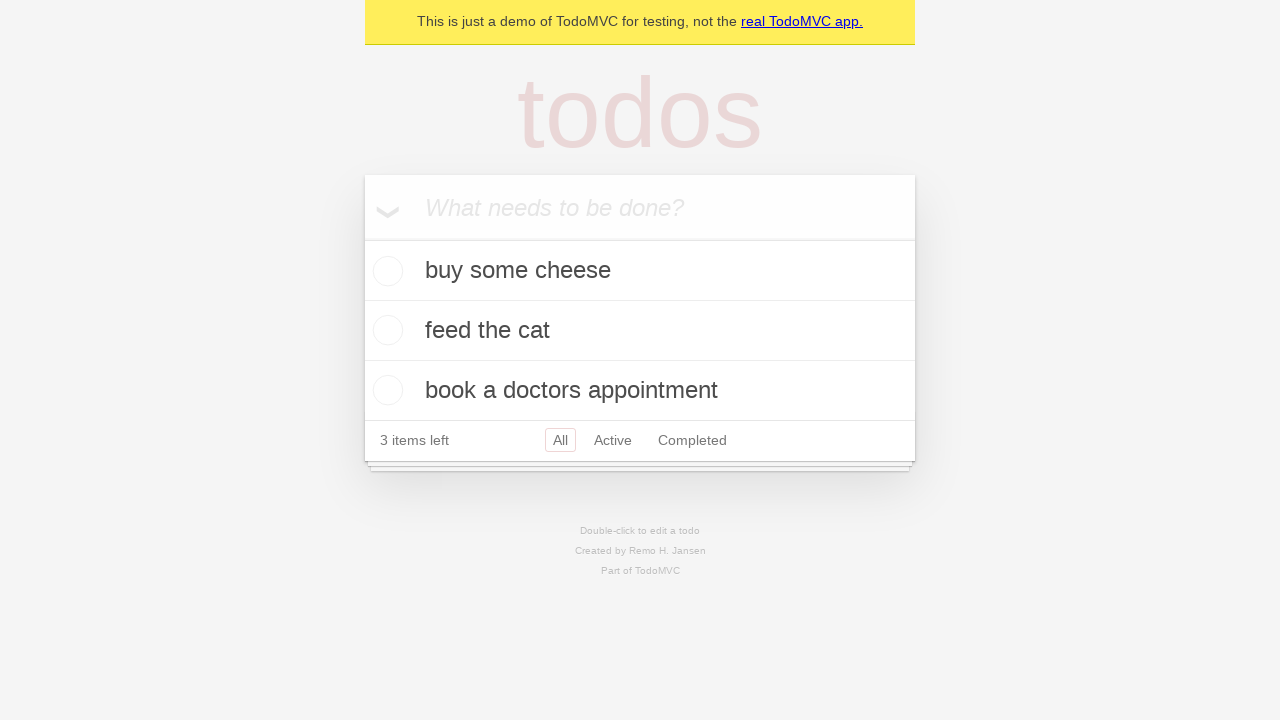

Checked the 'Mark all as complete' checkbox to complete all items at (362, 238) on internal:label="Mark all as complete"i
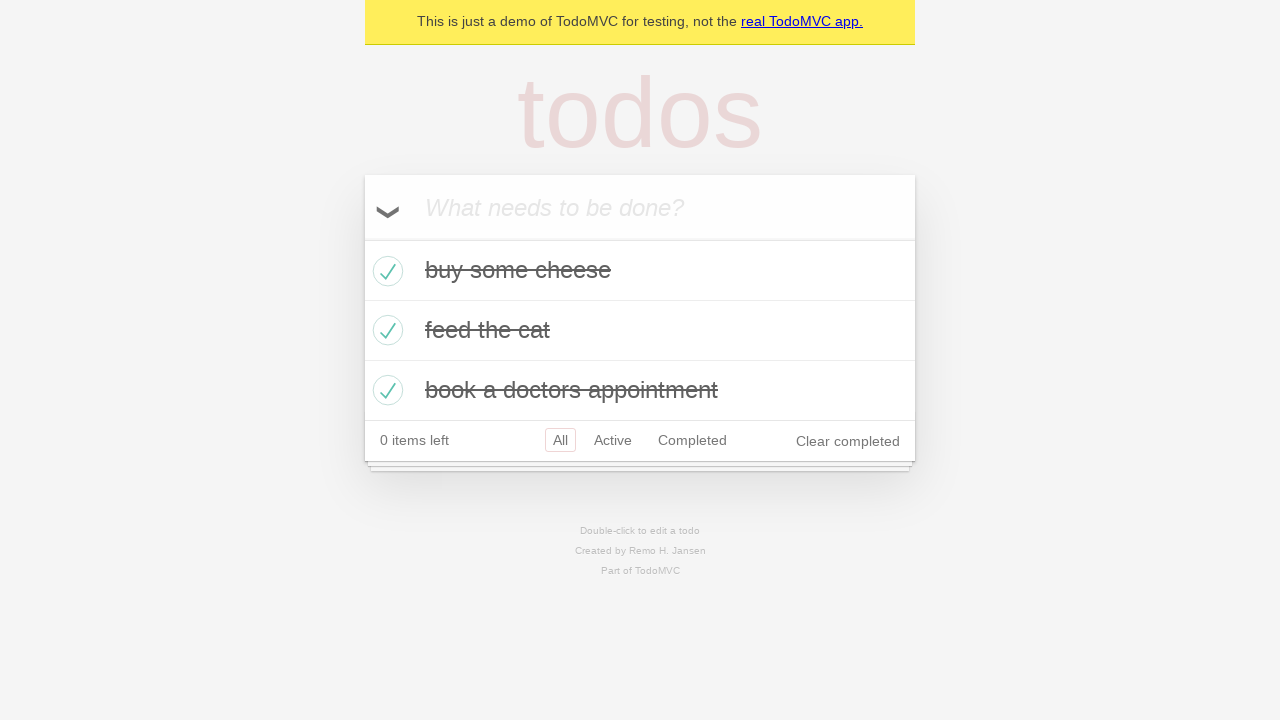

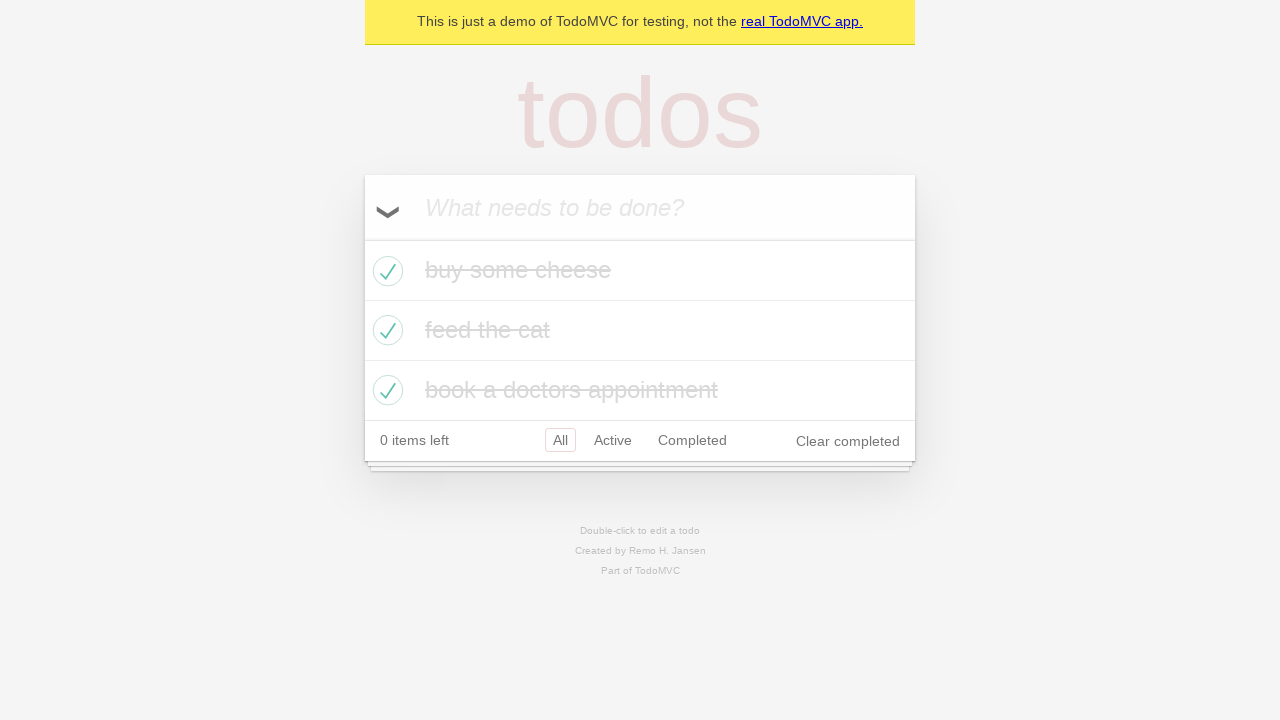